Tests navigating back to product list from product detail page using Back button

Starting URL: https://www.saucedemo.com

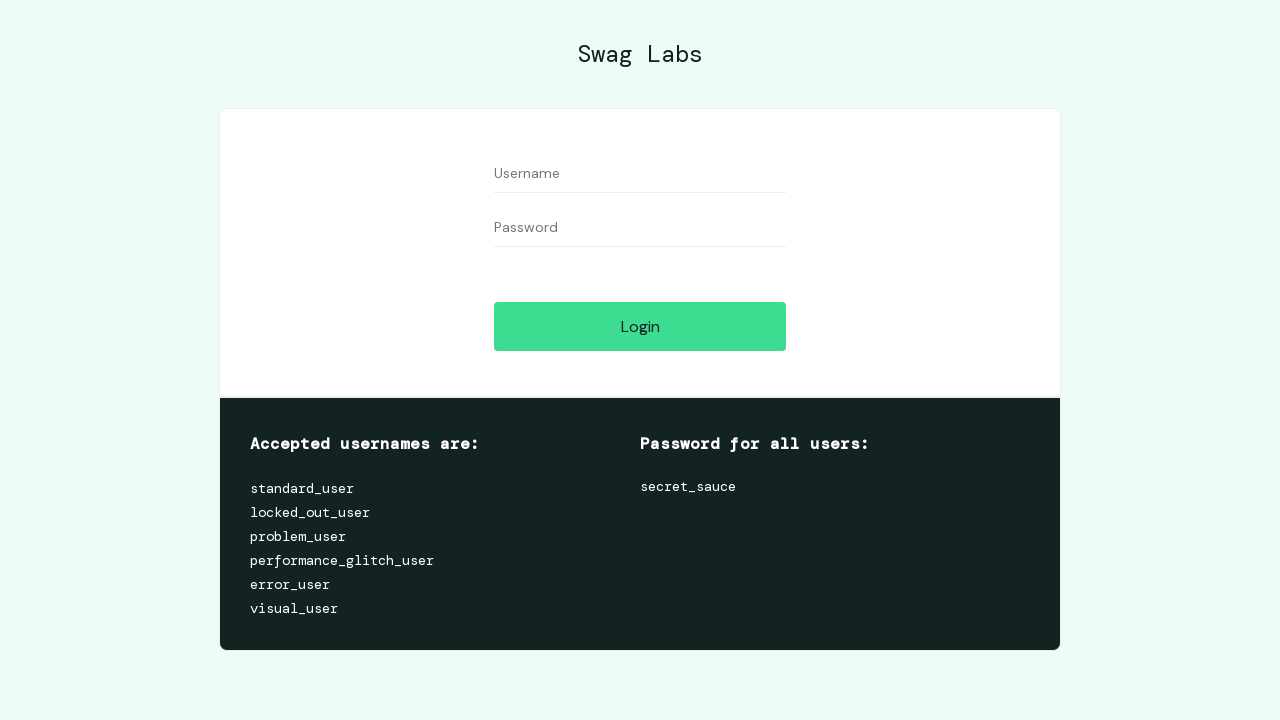

Filled username field with 'standard_user' on #user-name
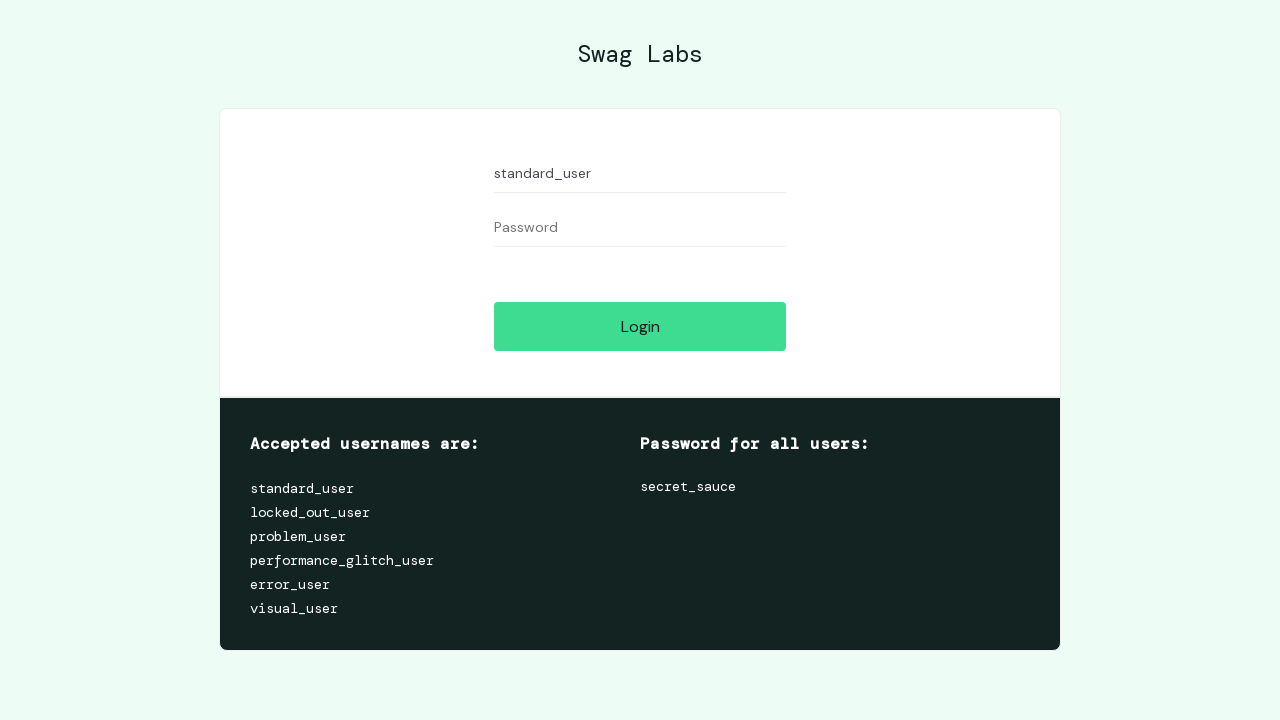

Filled password field with 'secret_sauce' on #password
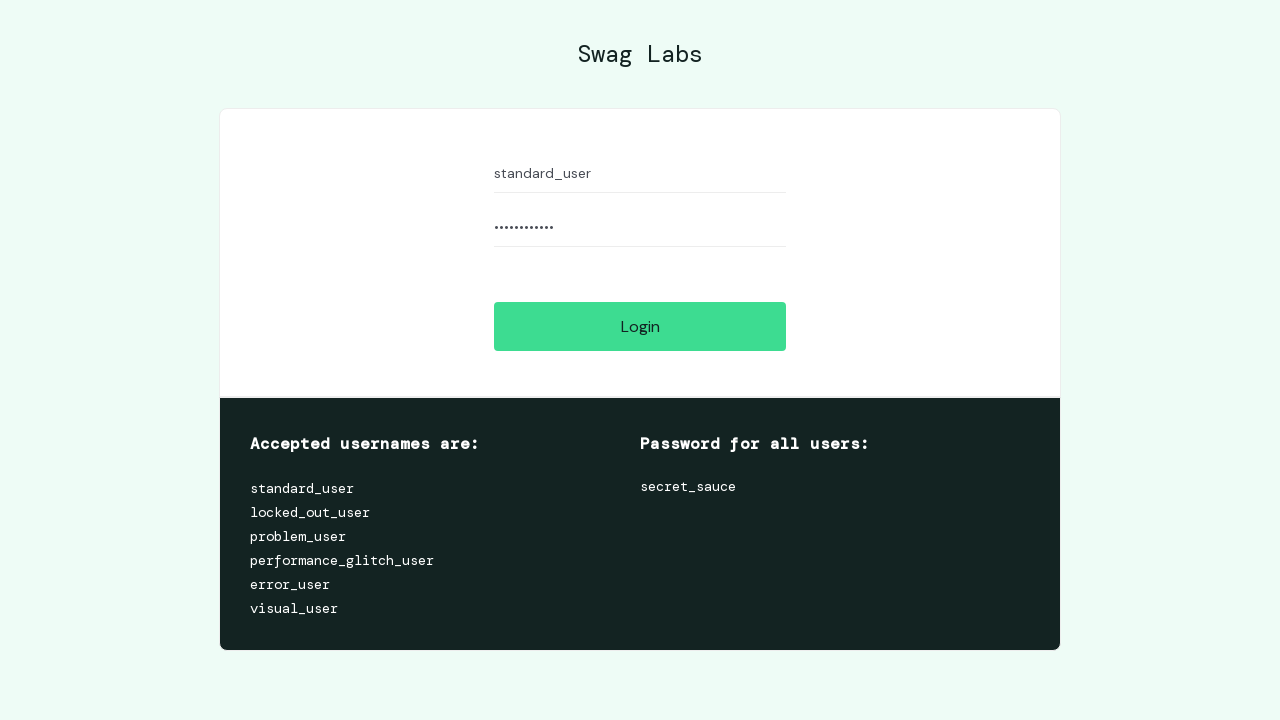

Clicked login button at (640, 326) on #login-button
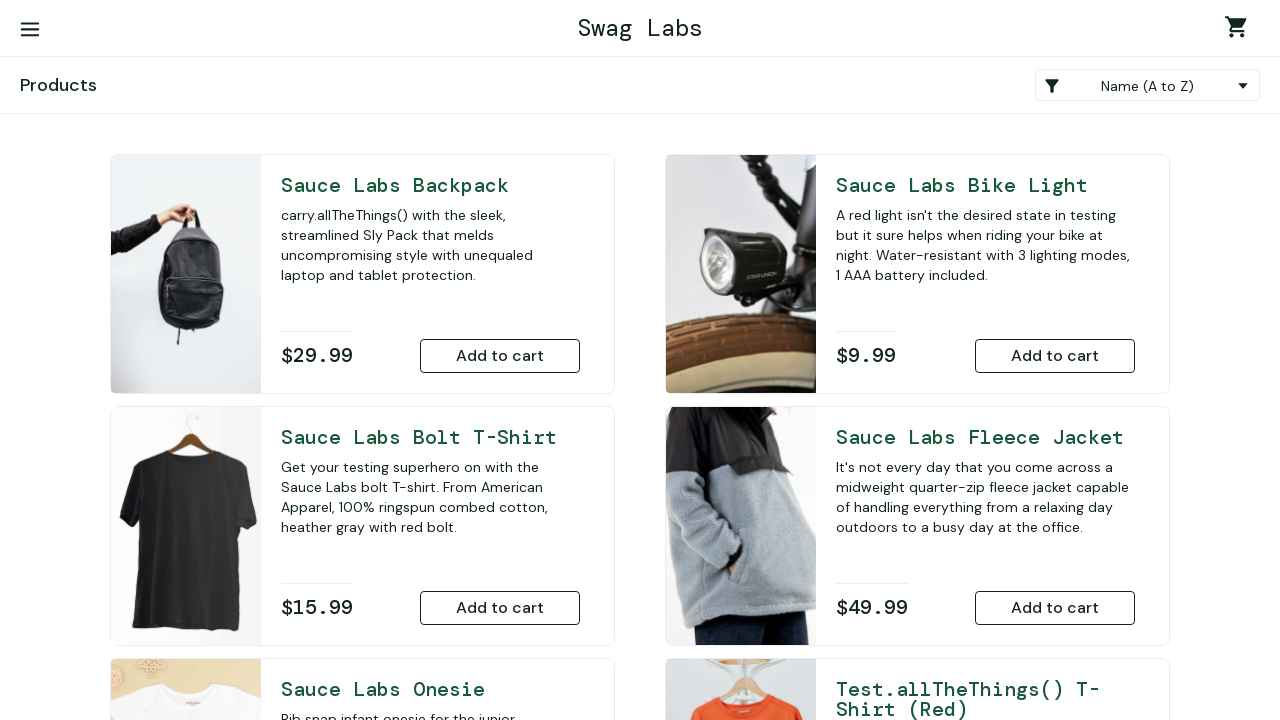

Inventory page loaded successfully
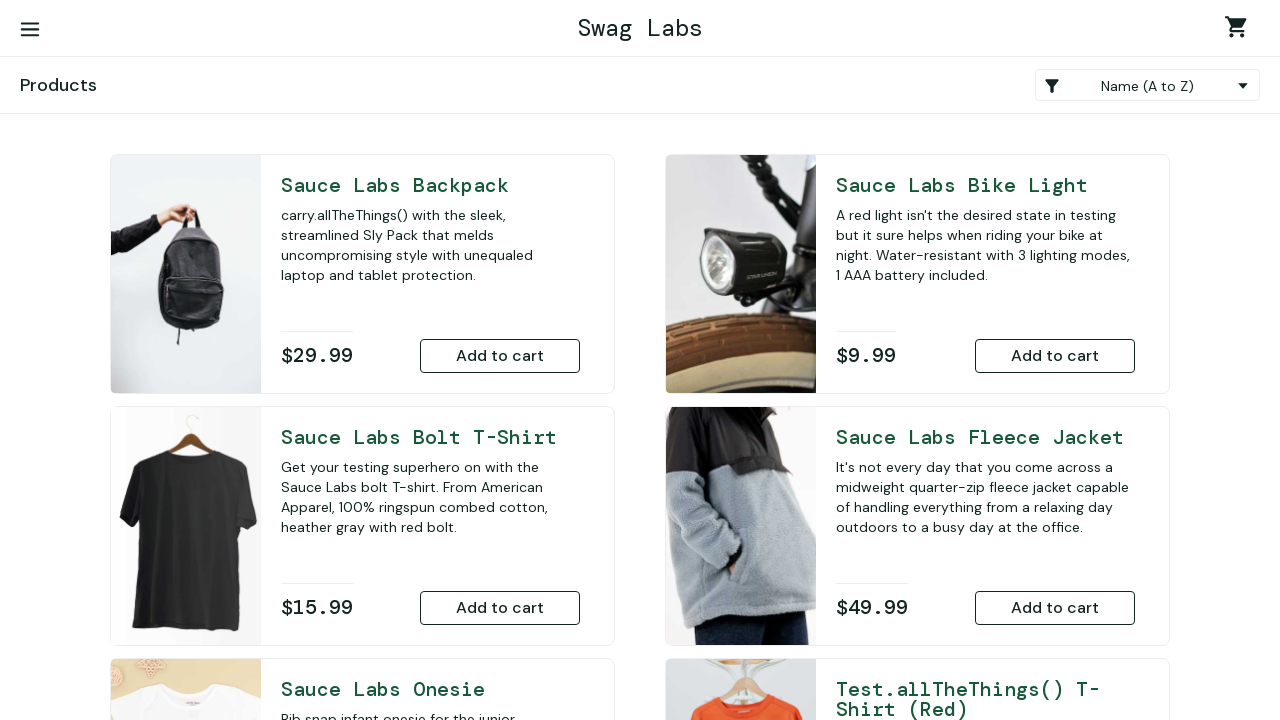

Clicked on first product to open product detail page at (430, 185) on .inventory_item_name
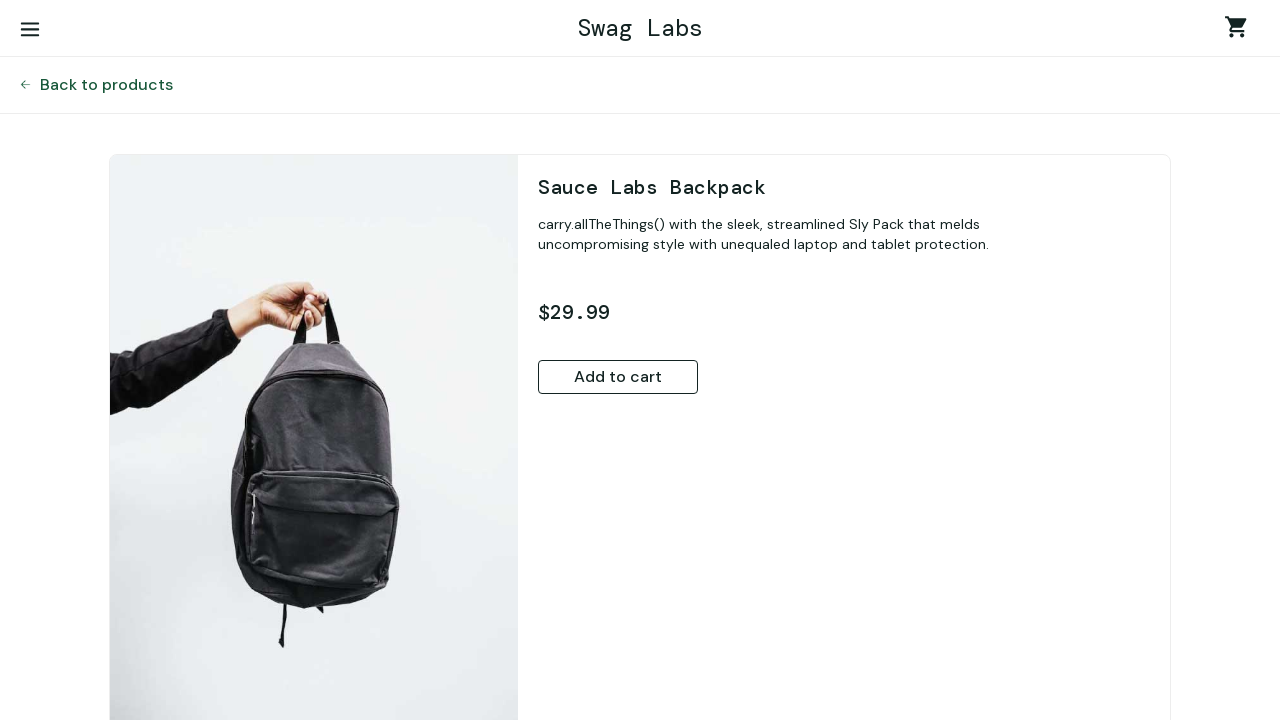

Product detail page loaded successfully
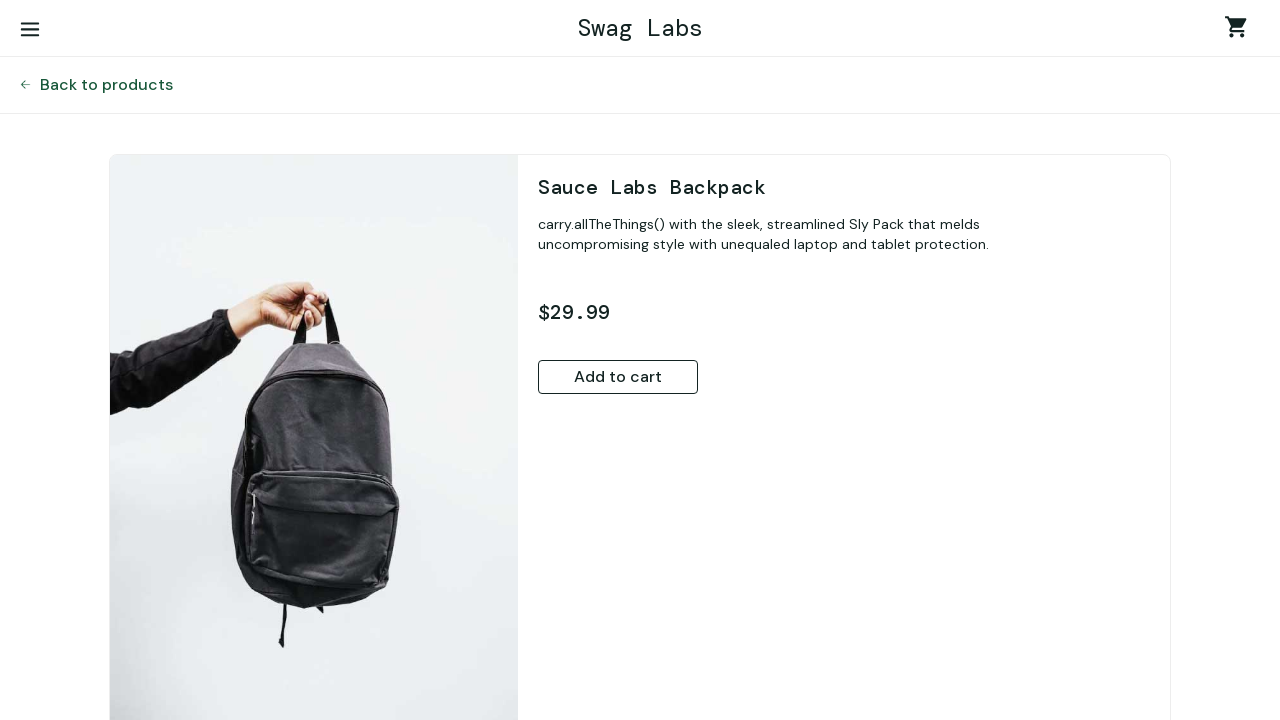

Clicked 'Back to Products' button to navigate back at (106, 85) on #back-to-products
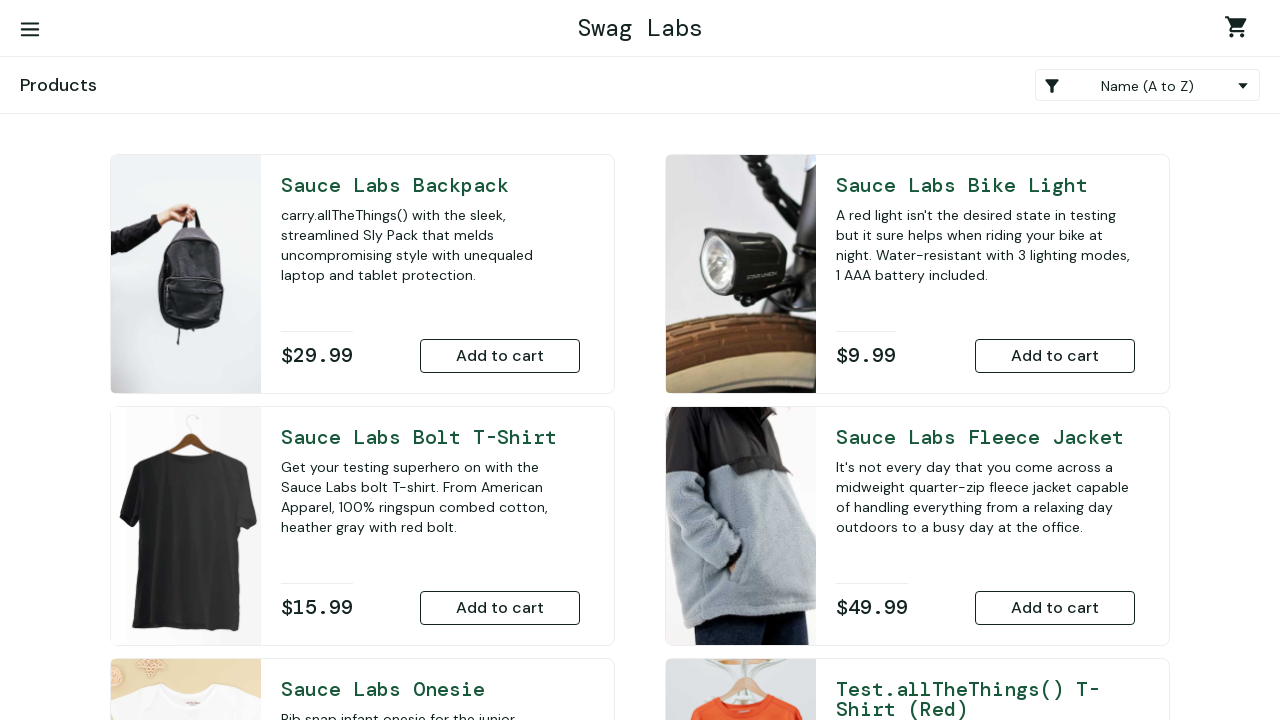

Successfully navigated back to inventory (product list) page
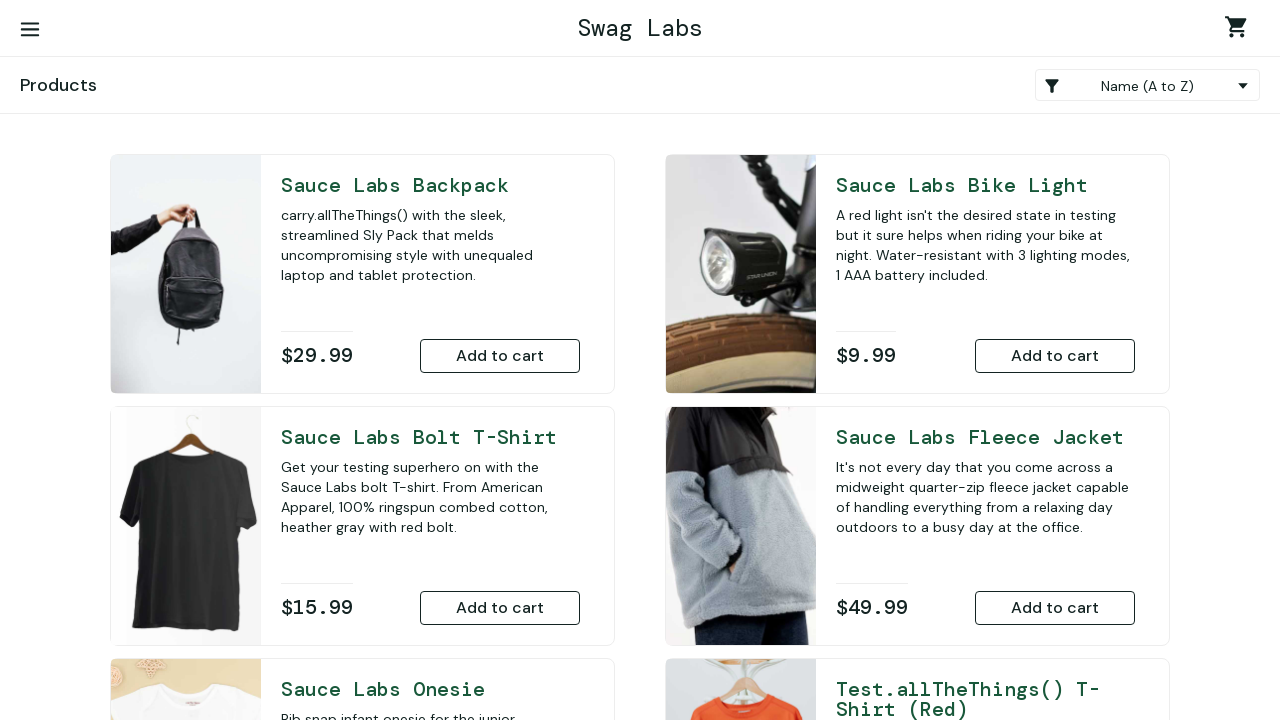

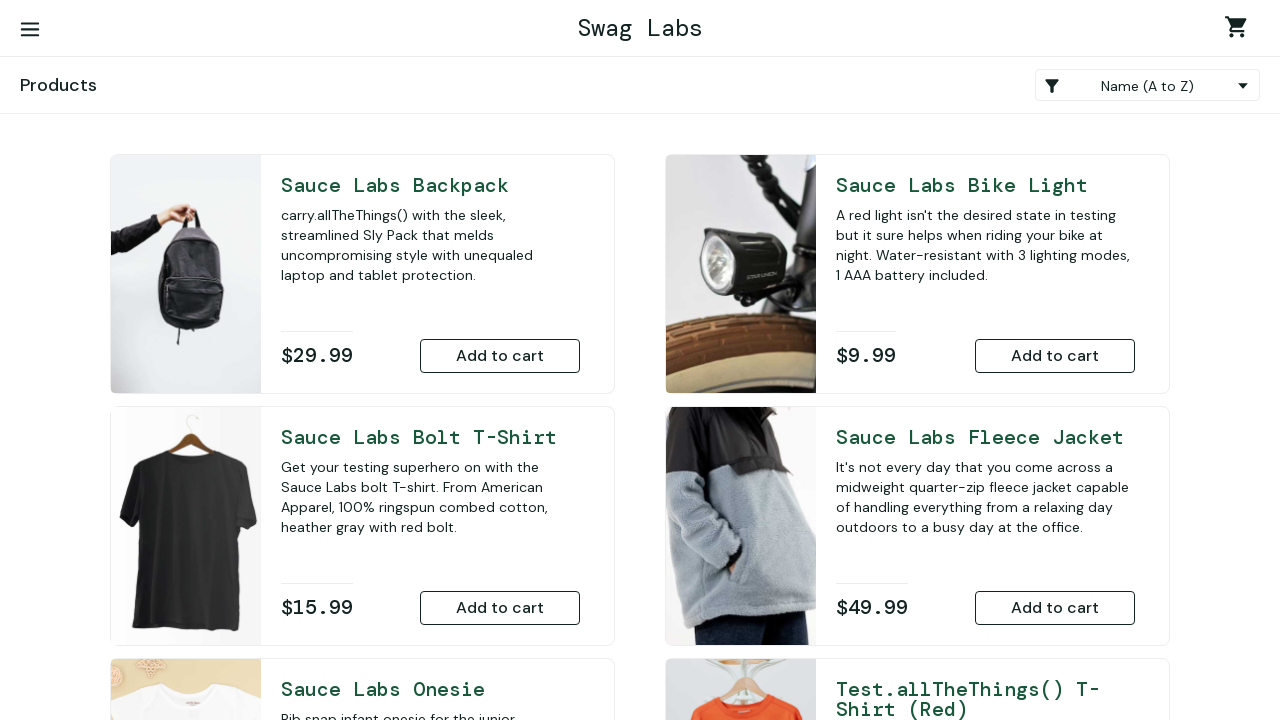